Tests multiple window handling by opening a new window, switching between windows, and verifying text content in each window

Starting URL: http://the-internet.herokuapp.com/

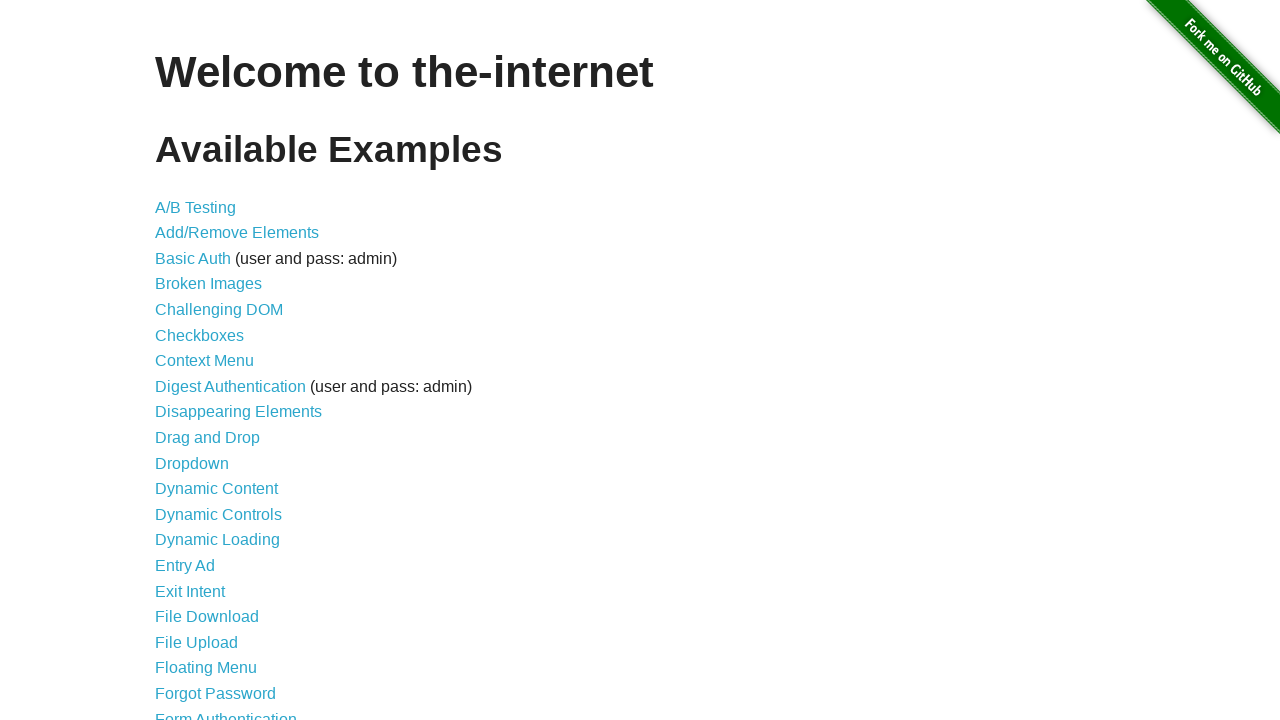

Clicked on Multiple Windows link at (218, 369) on text=Multiple Windows
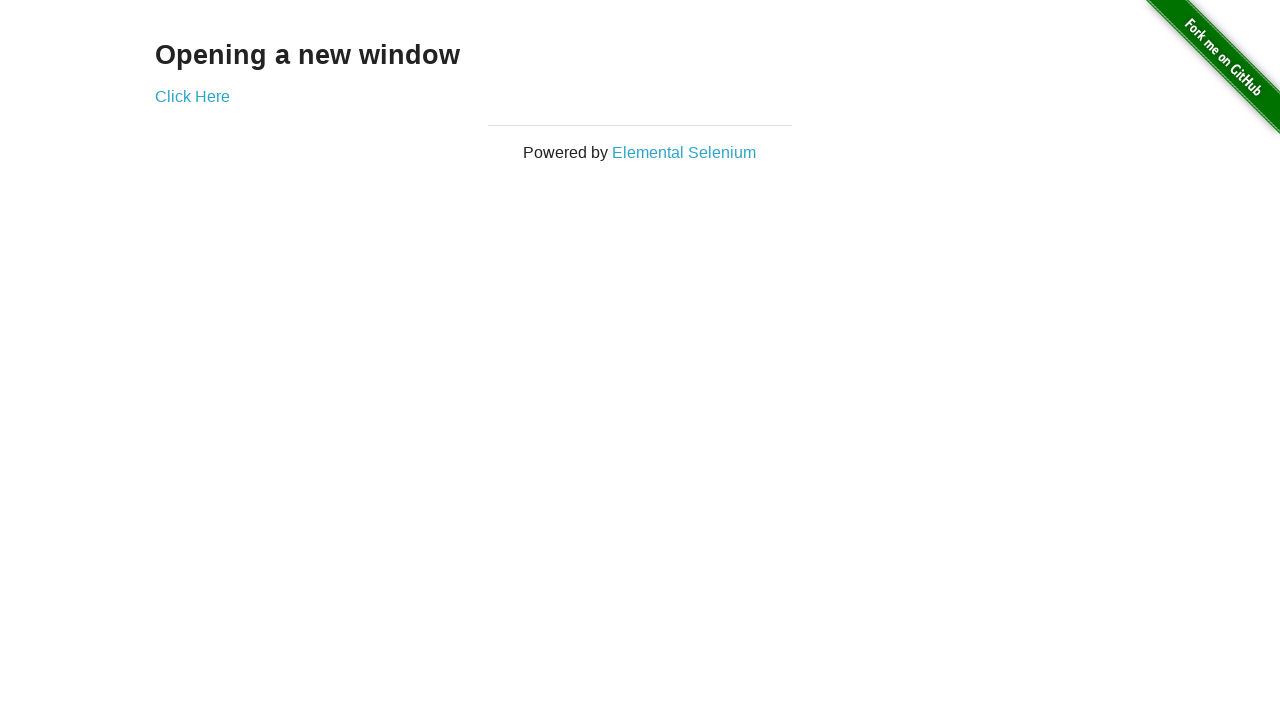

Clicked 'Click Here' link and new window opened at (192, 96) on text=Click Here
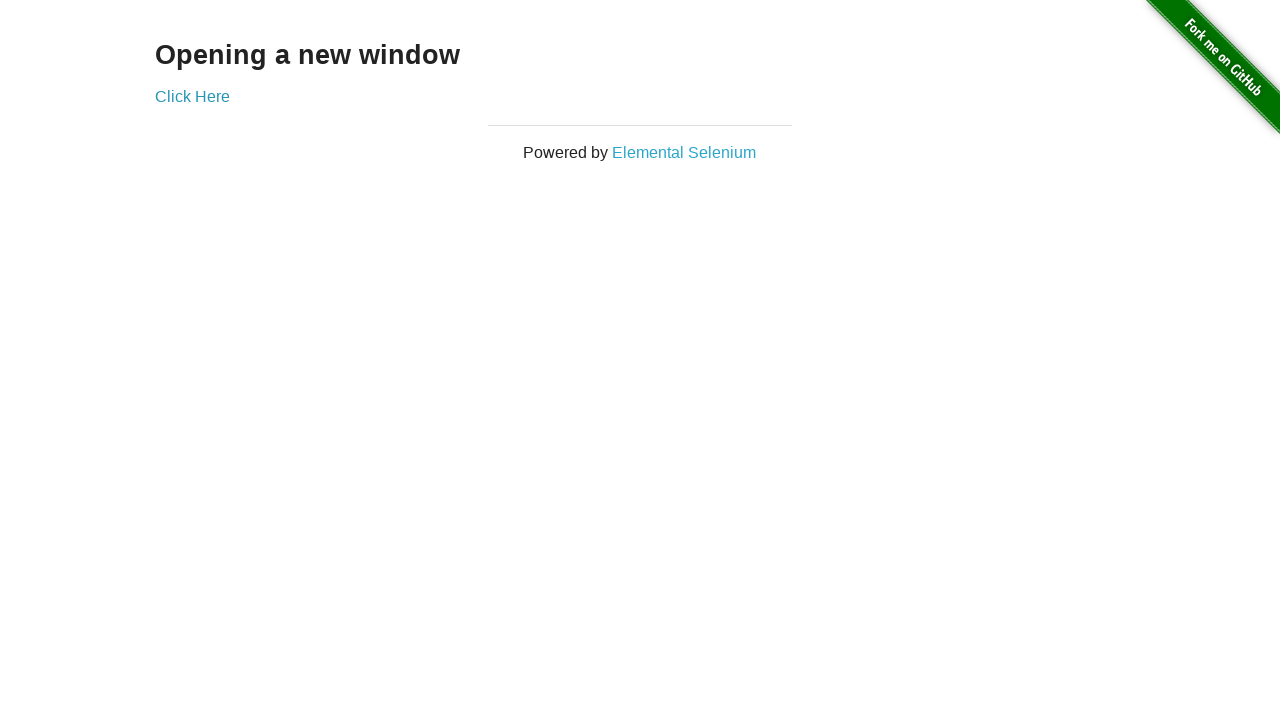

Captured new popup window reference
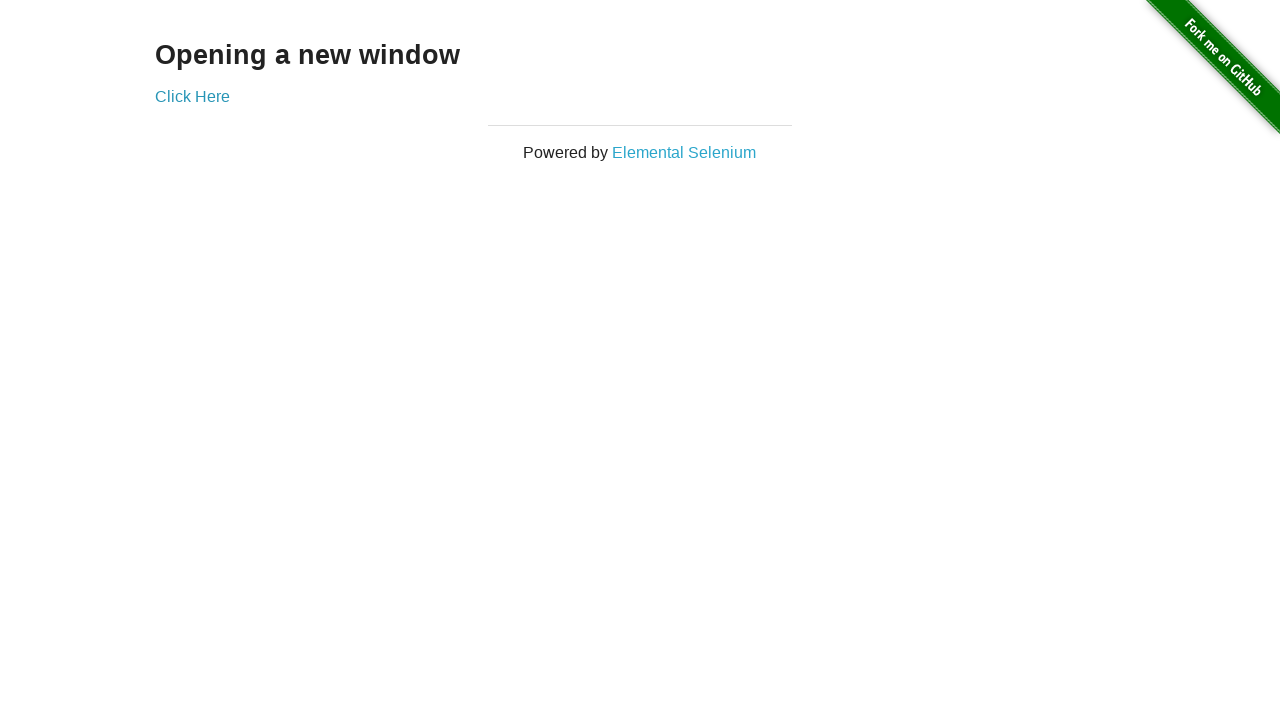

Retrieved text from new window: 'New Window'
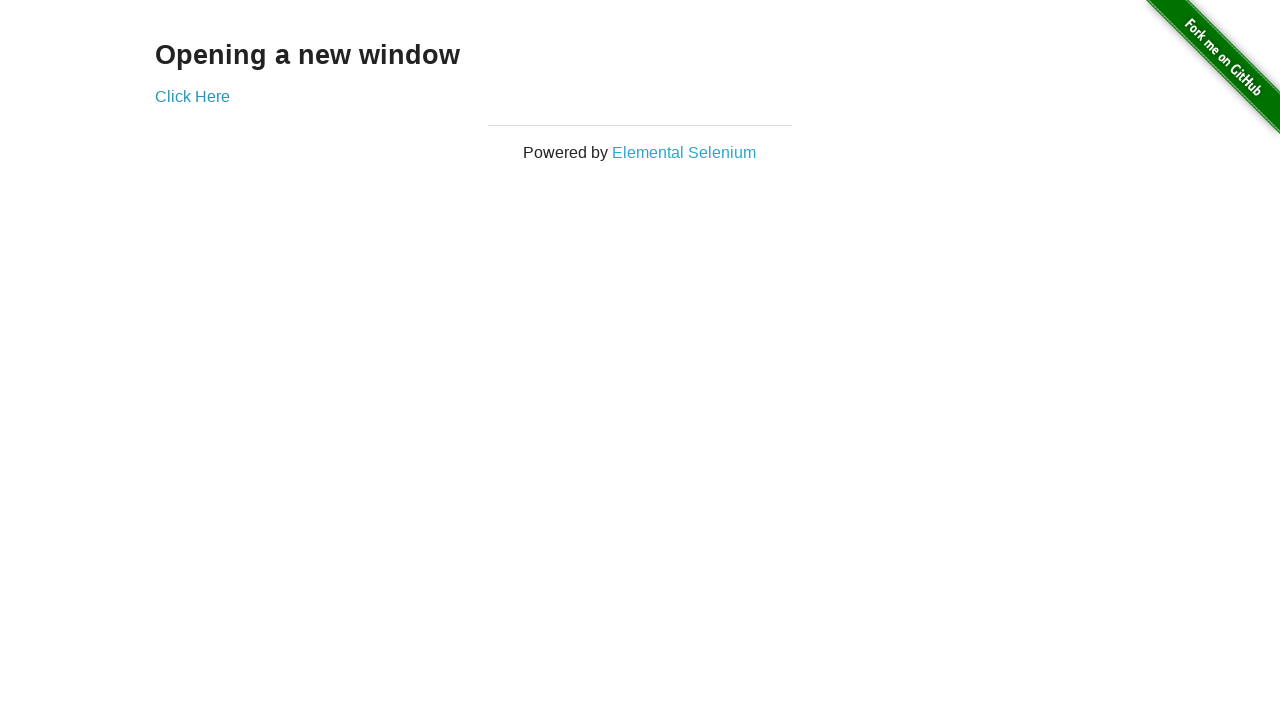

Retrieved text from original window: 'Opening a new window'
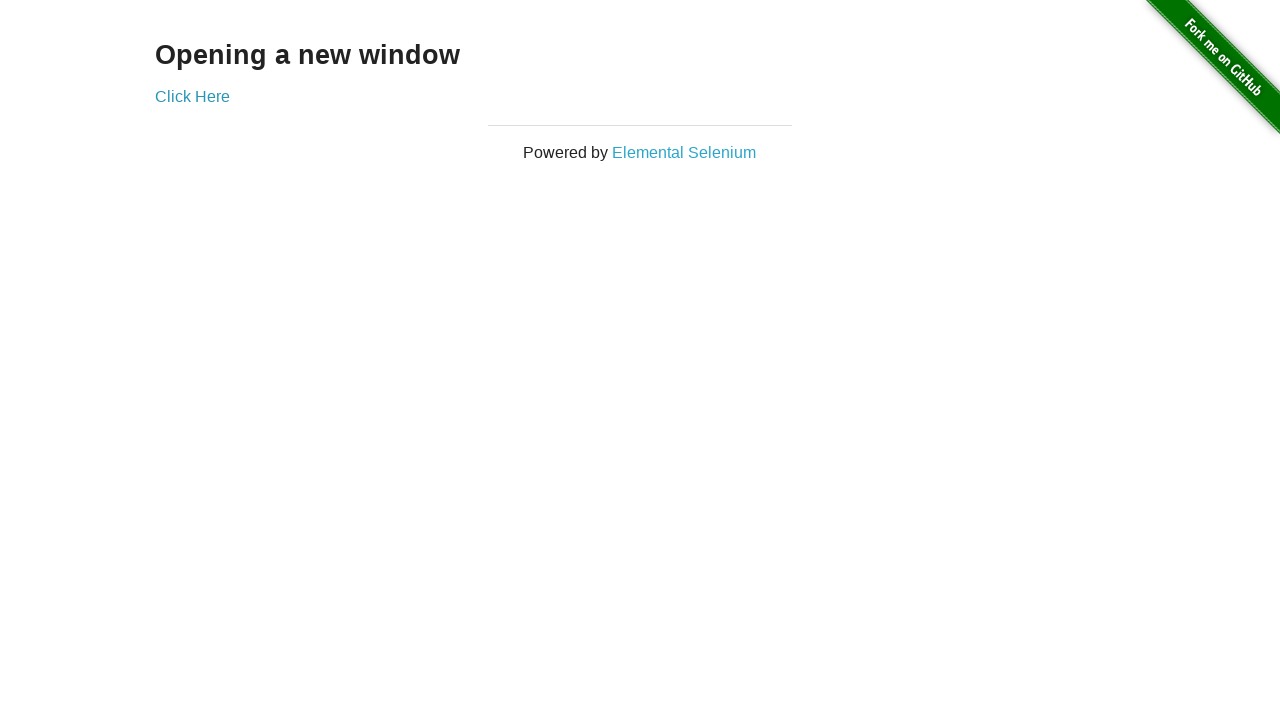

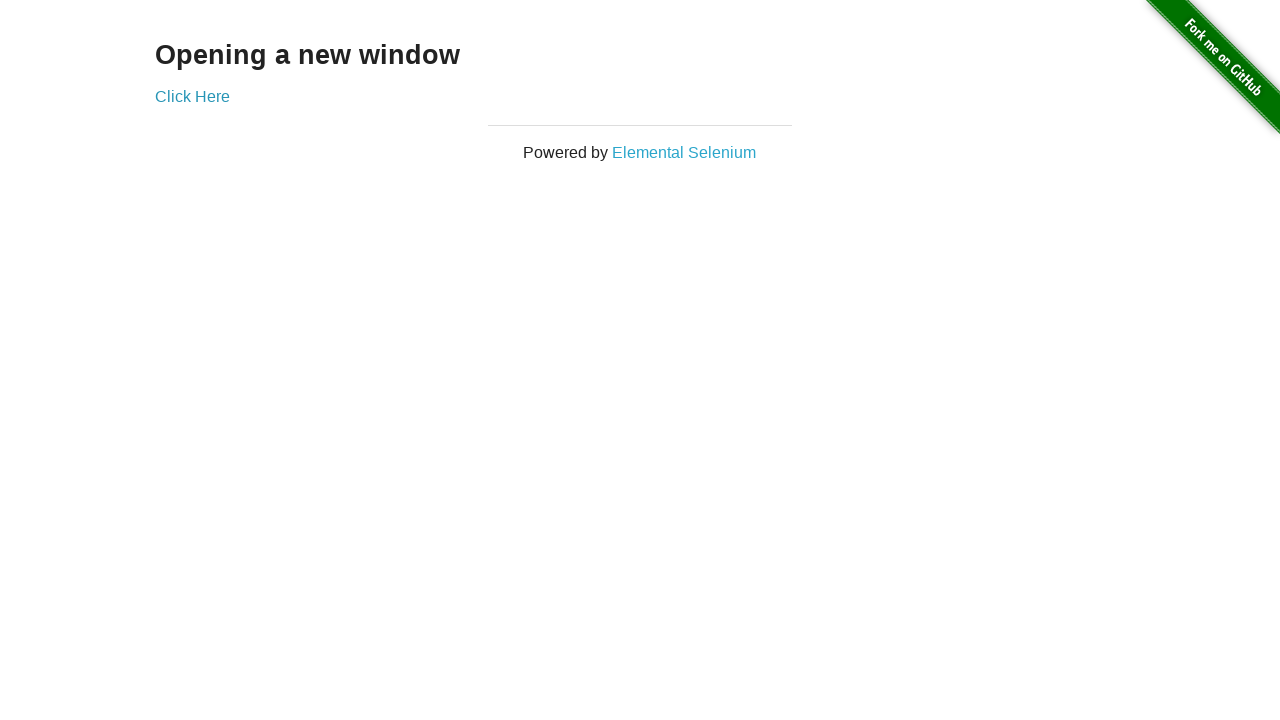